Tests shadow DOM interaction by accessing a shadow root element, clicking a generate button, and verifying a GUID value is generated.

Starting URL: http://uitestingplayground.com/shadowdom

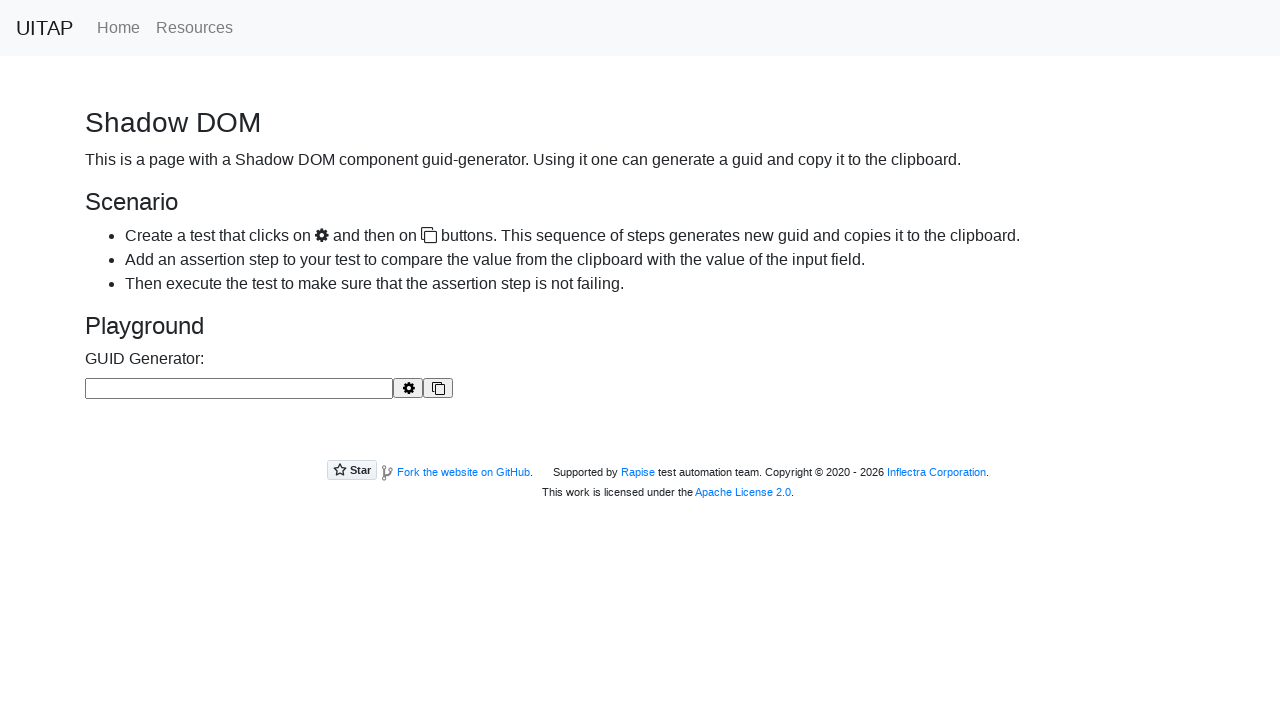

Navigated to shadow DOM test page
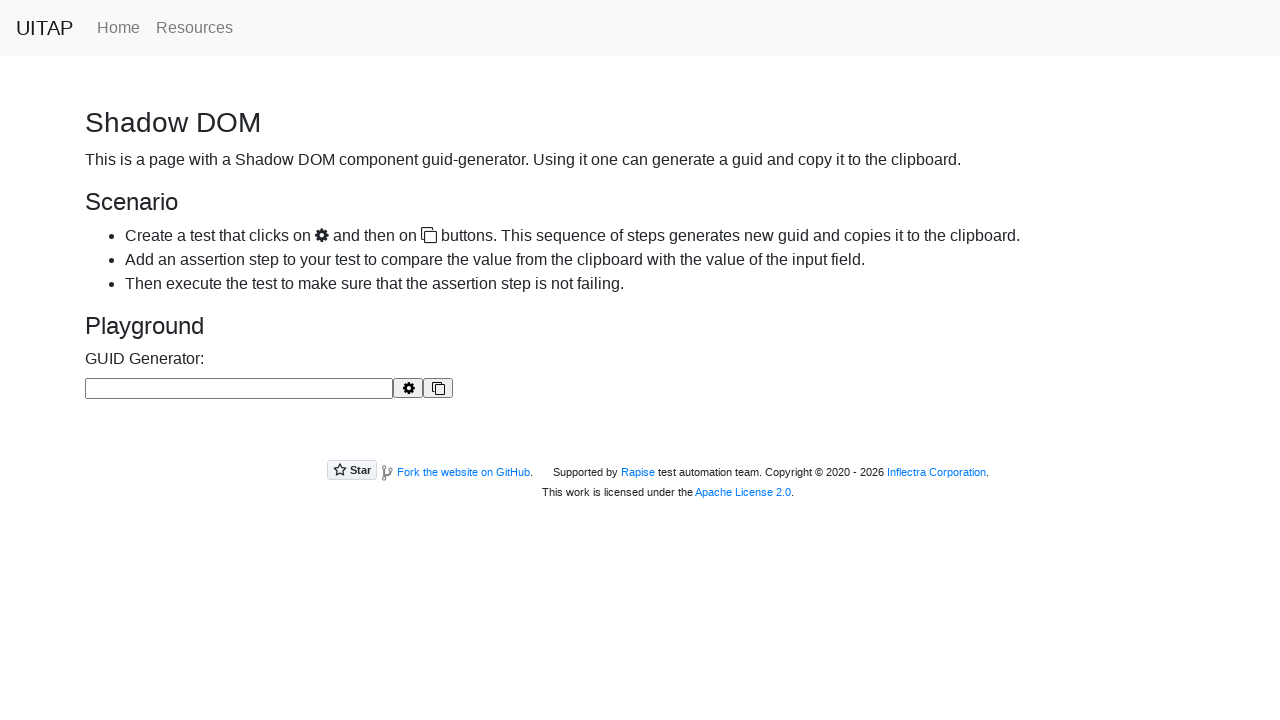

Shadow DOM guid-generator element loaded
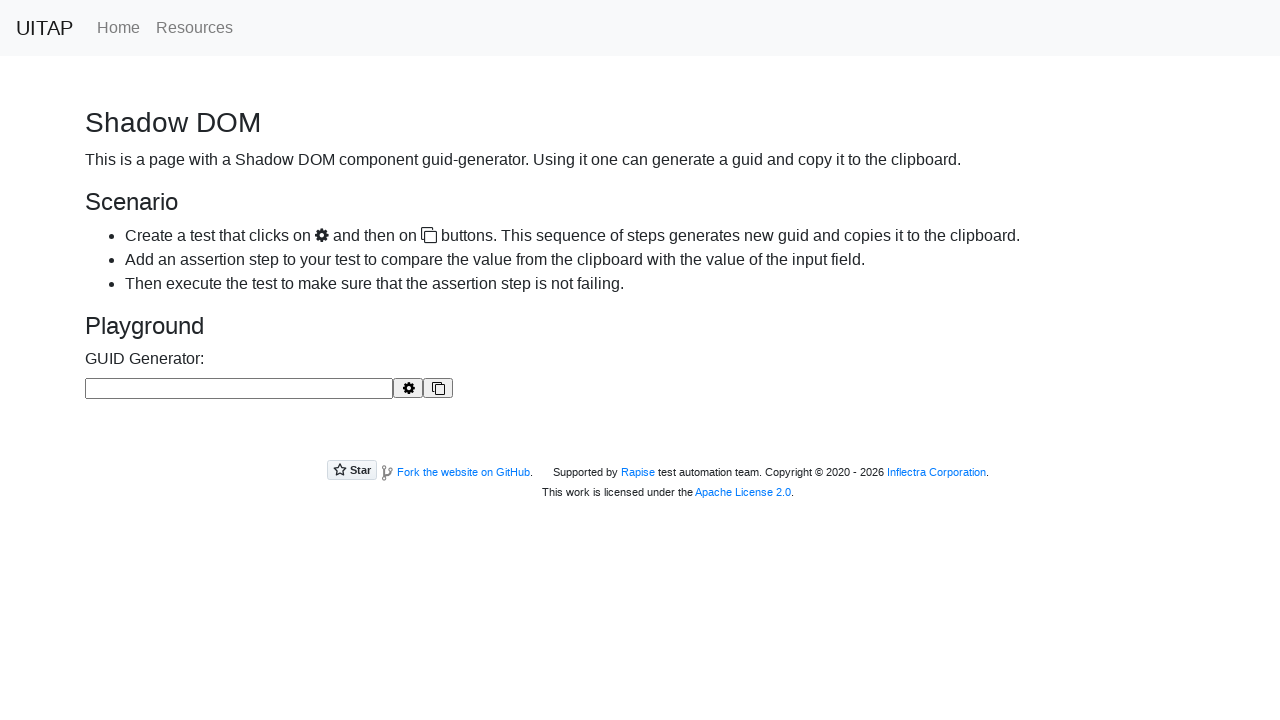

Clicked generate button inside shadow DOM at (408, 388) on guid-generator >> #buttonGenerate
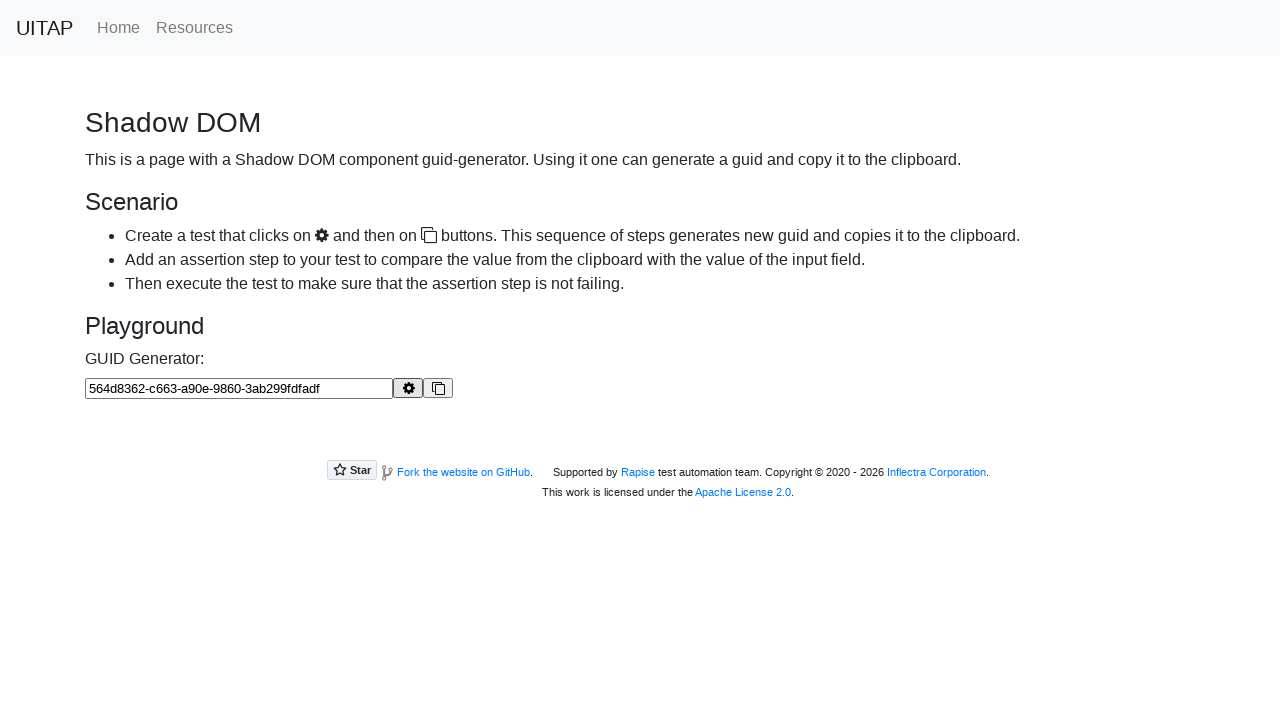

Retrieved GUID value from shadow DOM input field
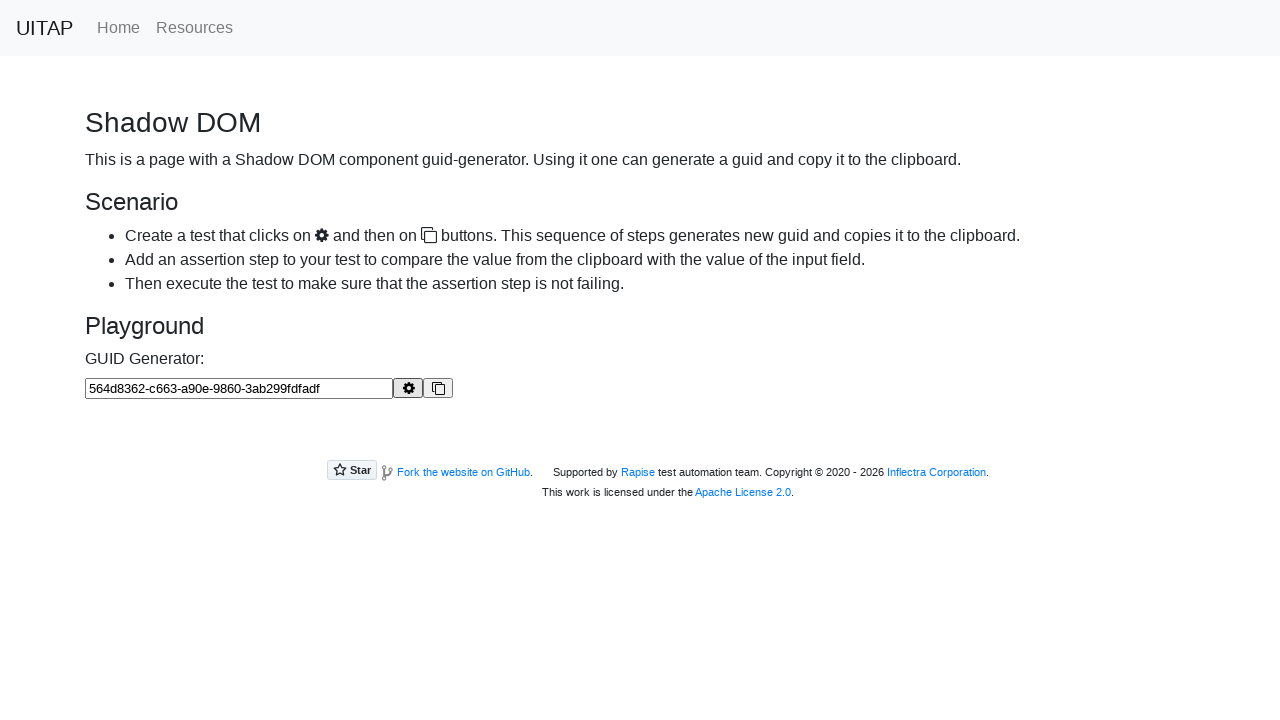

Verified that GUID value was generated and is not empty
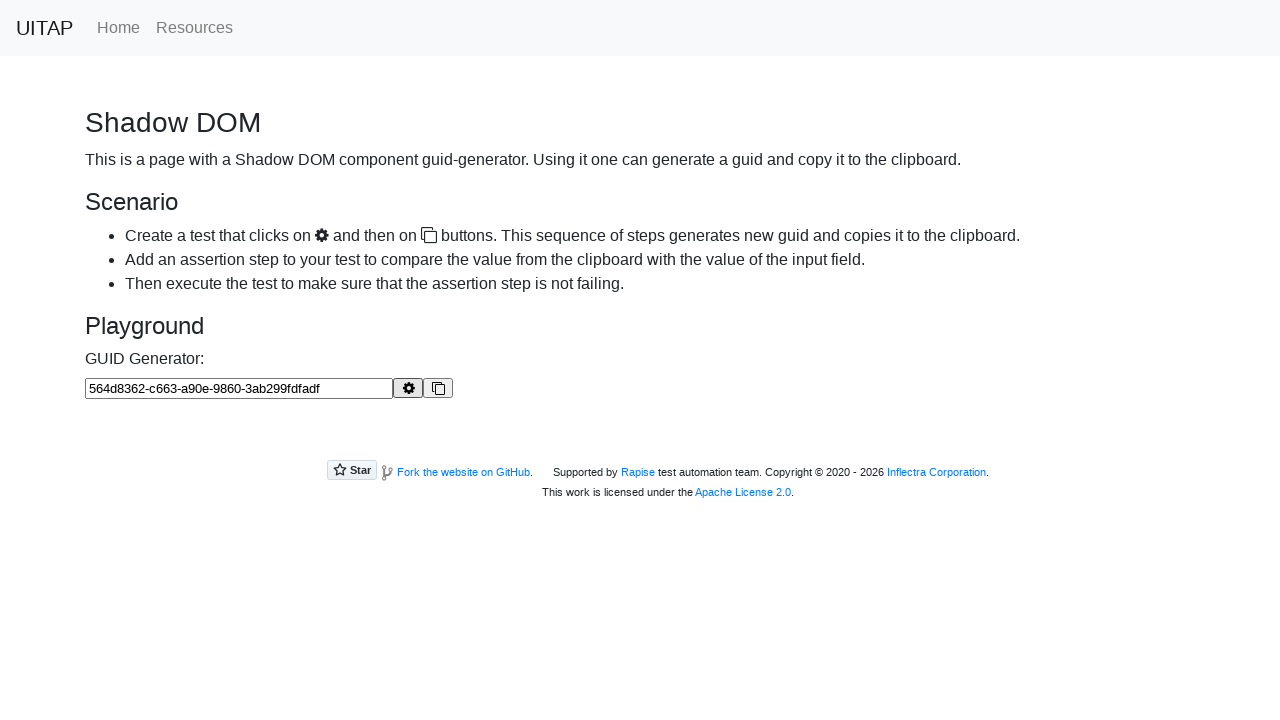

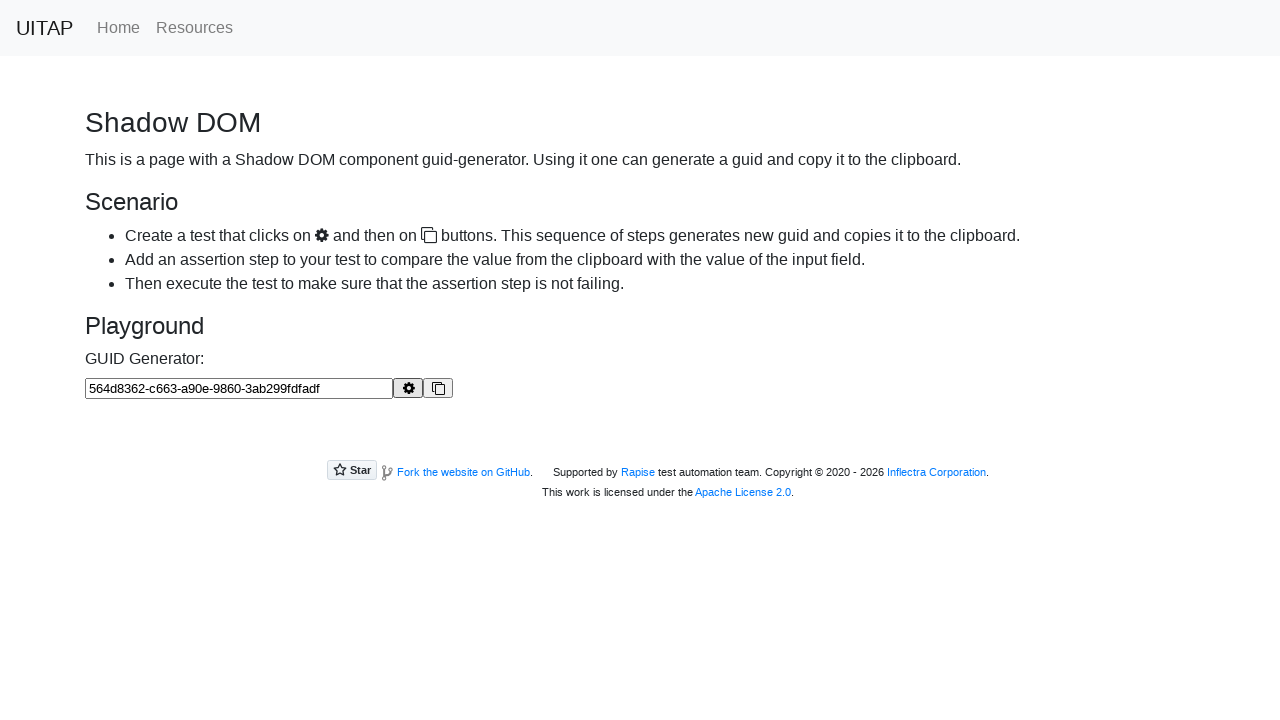